Completes a multi-step software survey form by filling out demographics, software types, experiences, and contact information across multiple pages.

Starting URL: https://software-survey.red-folder.com/?isTest

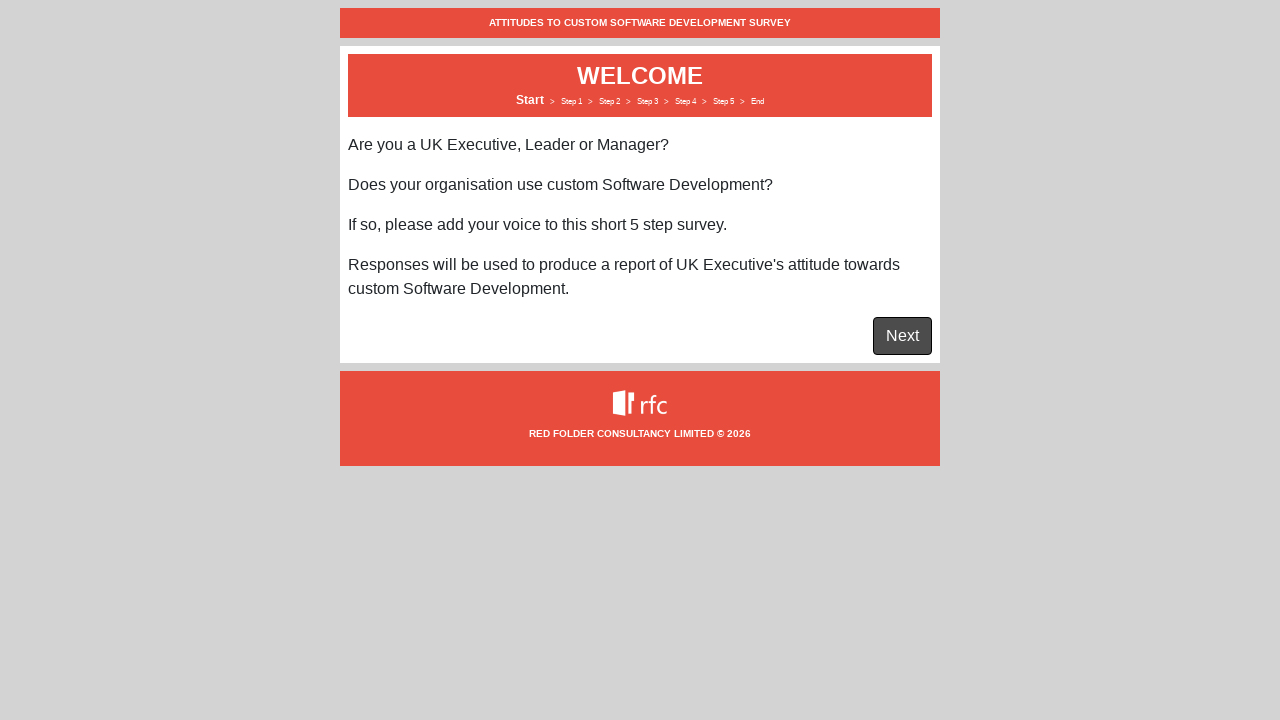

WELCOME page loaded
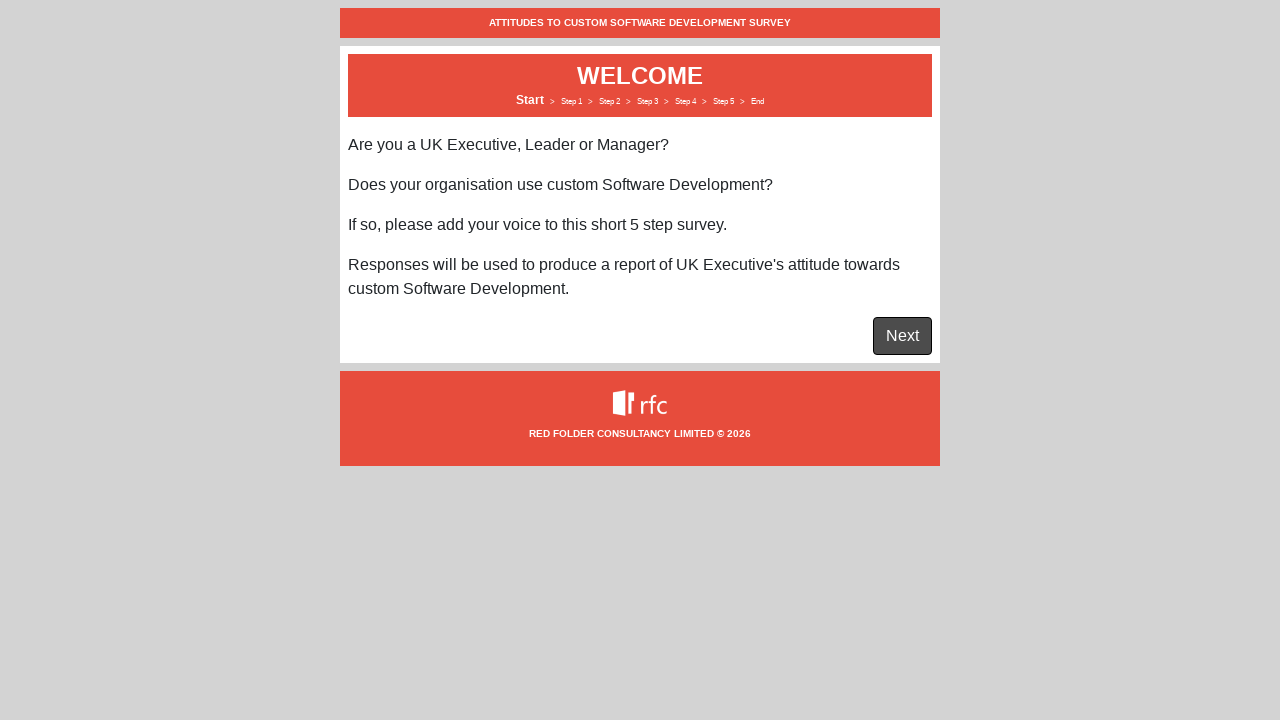

Clicked Next button to navigate to DEMOGRAPHICS page at (902, 336) on button[type='submit']:has-text('Next')
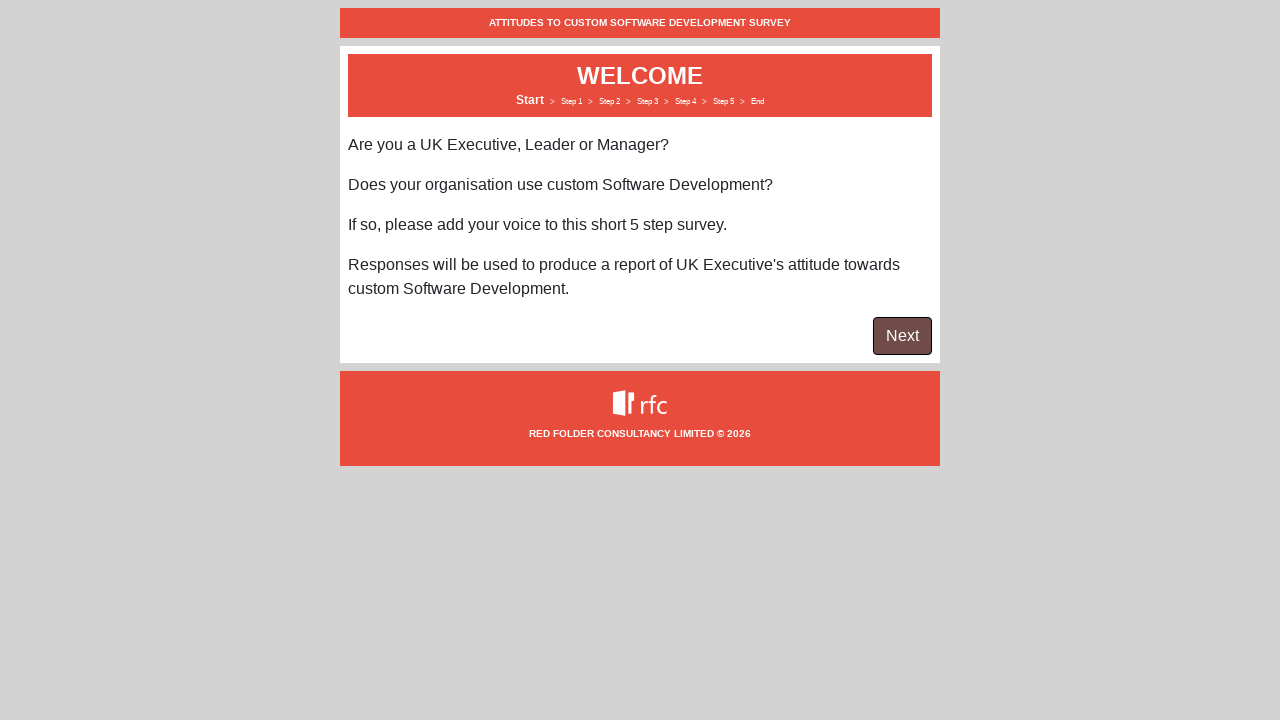

DEMOGRAPHICS page loaded
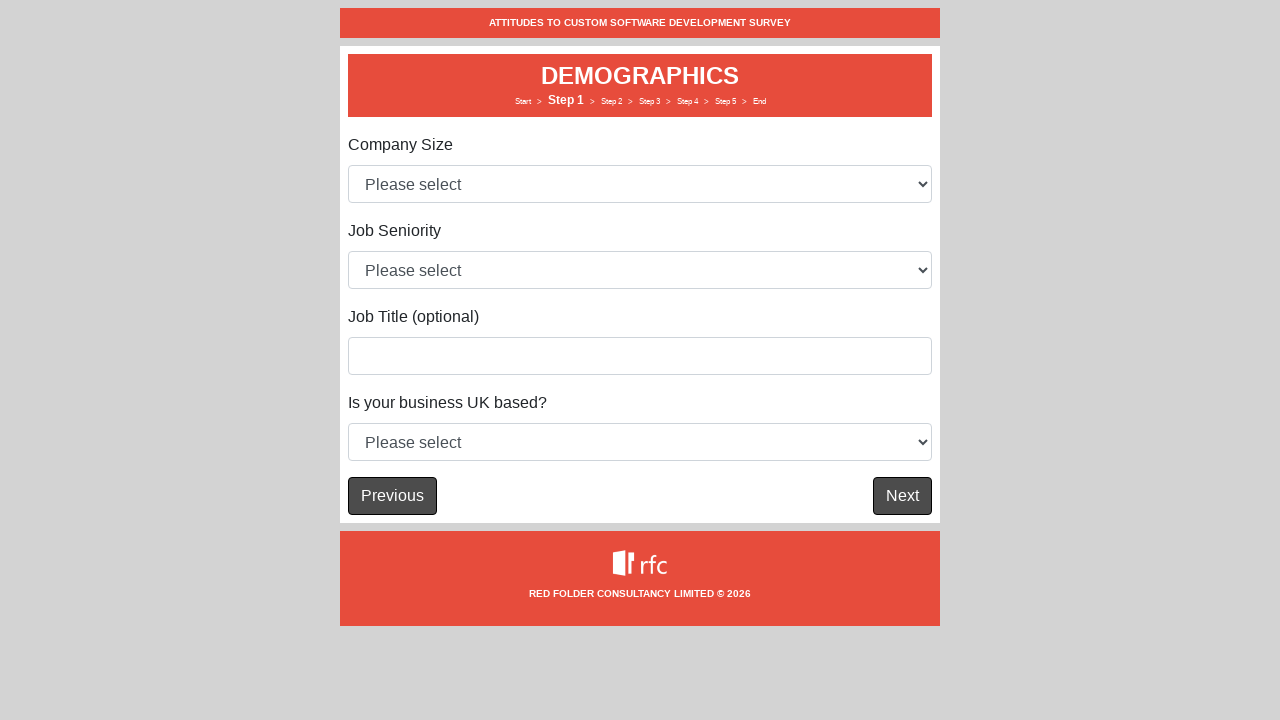

Selected company size: 201-500 employees on #company-size
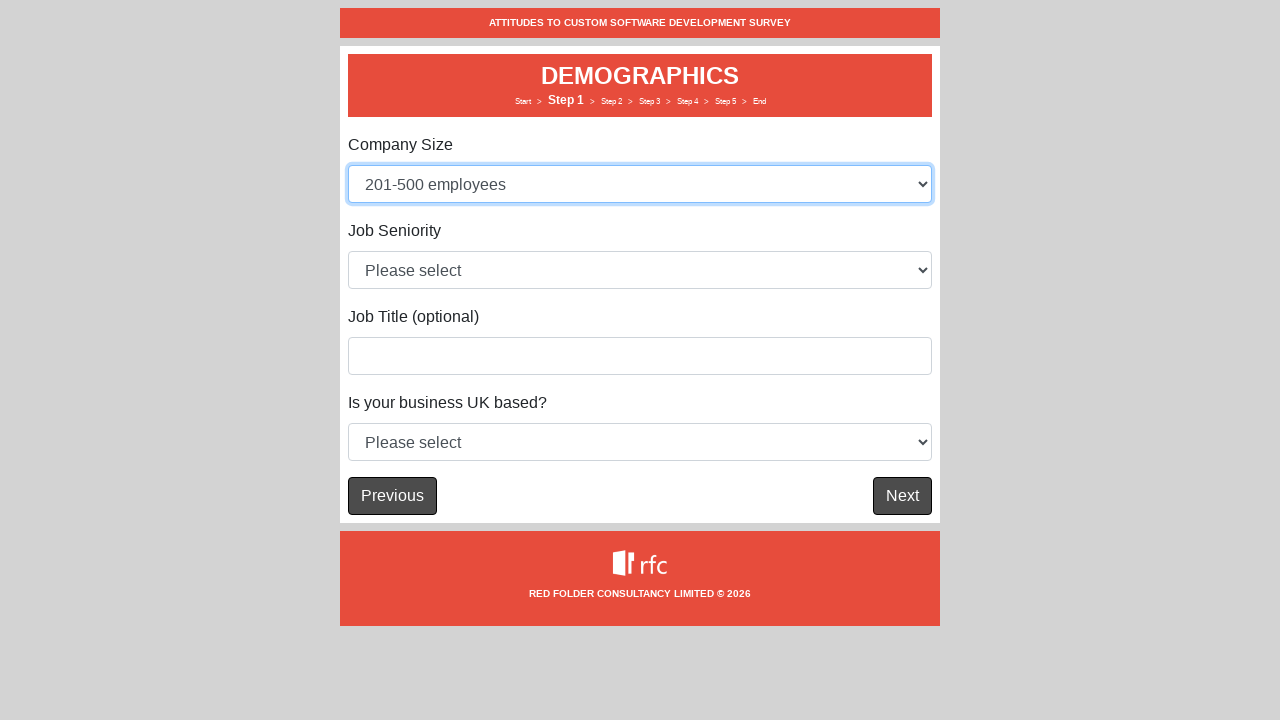

Selected job seniority: CXO on #job-seniority
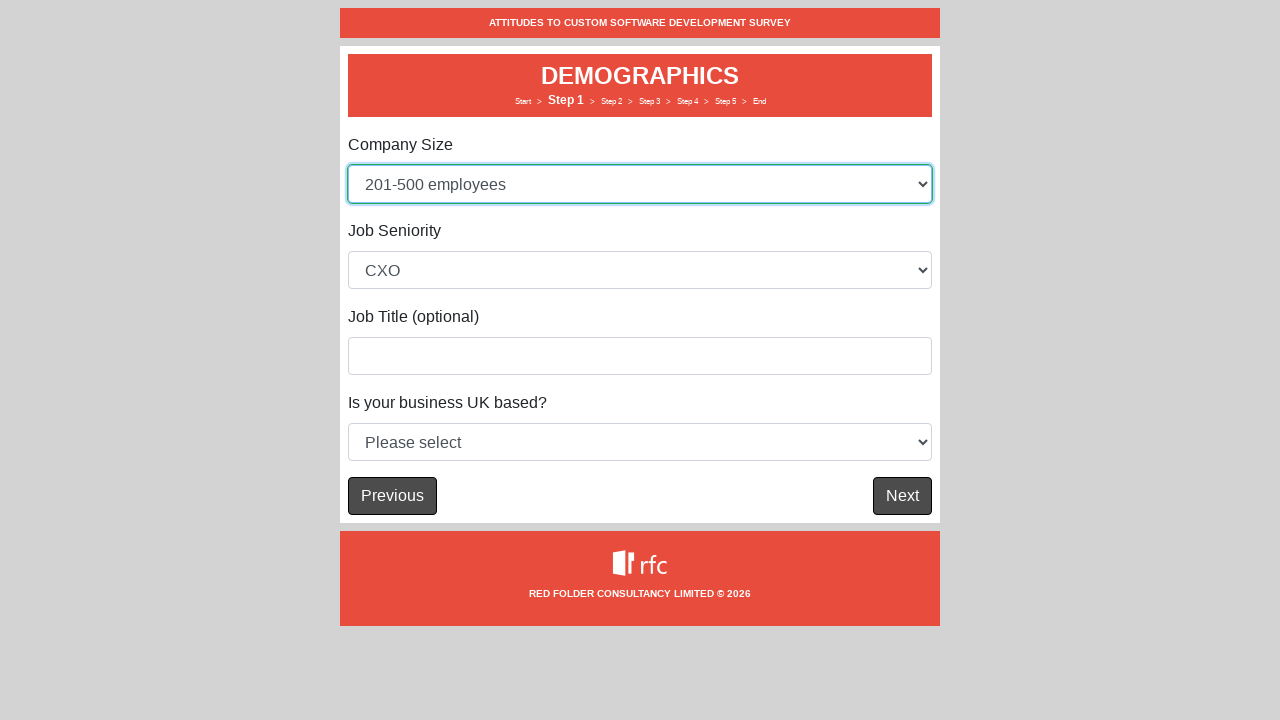

Filled job title: Software Development Manager on #job-title
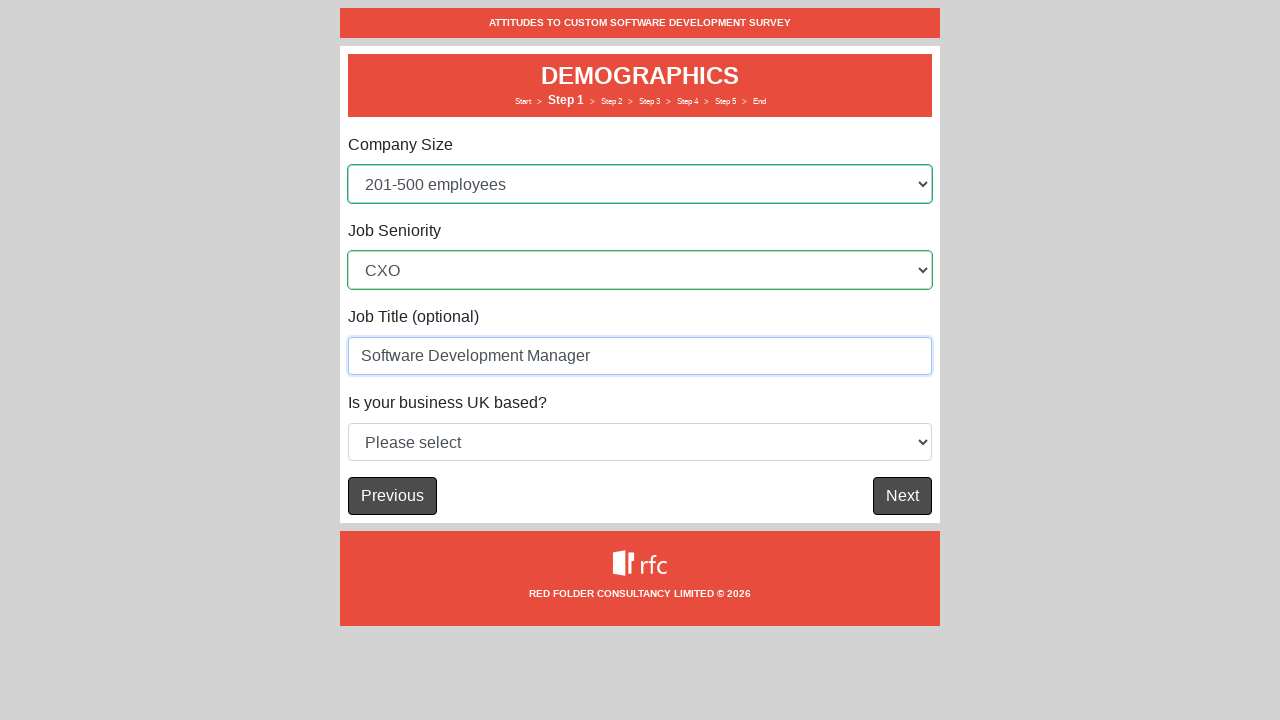

Selected UK-based status: Partially on #uk-based
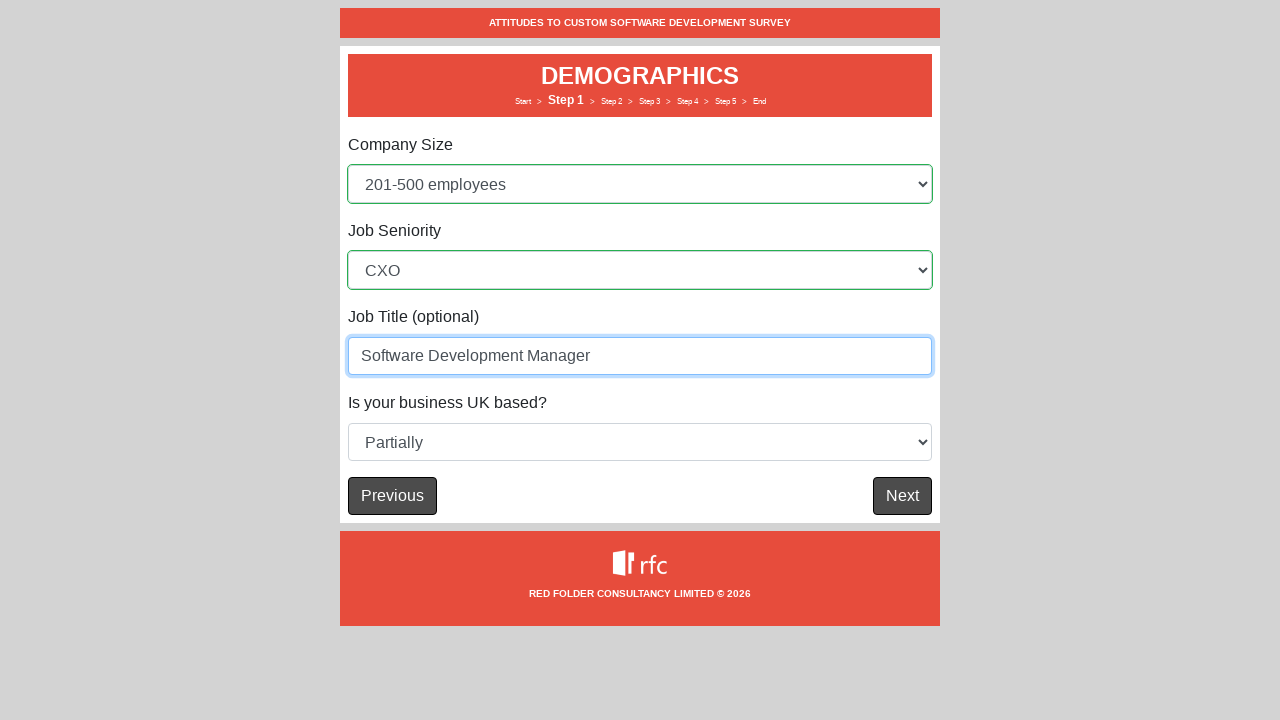

Clicked Next button to navigate to SOFTWARE TYPES page at (902, 496) on button[type='submit']:has-text('Next')
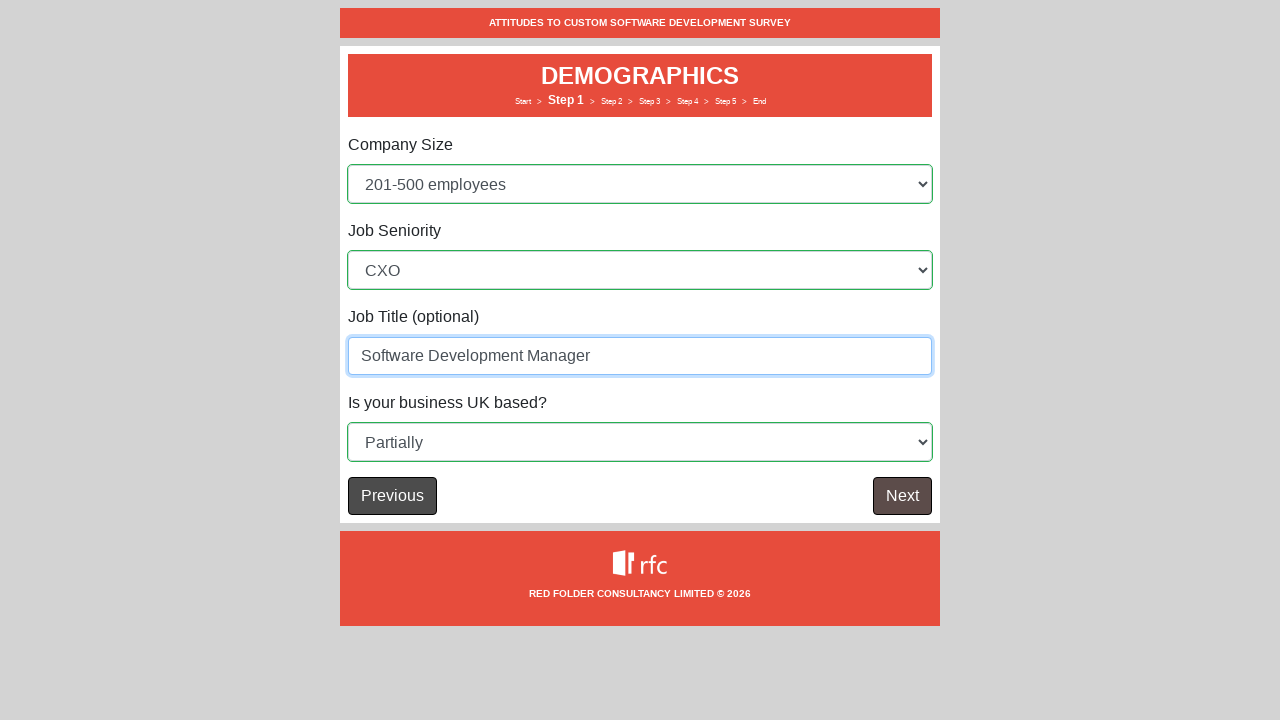

SOFTWARE TYPES page loaded
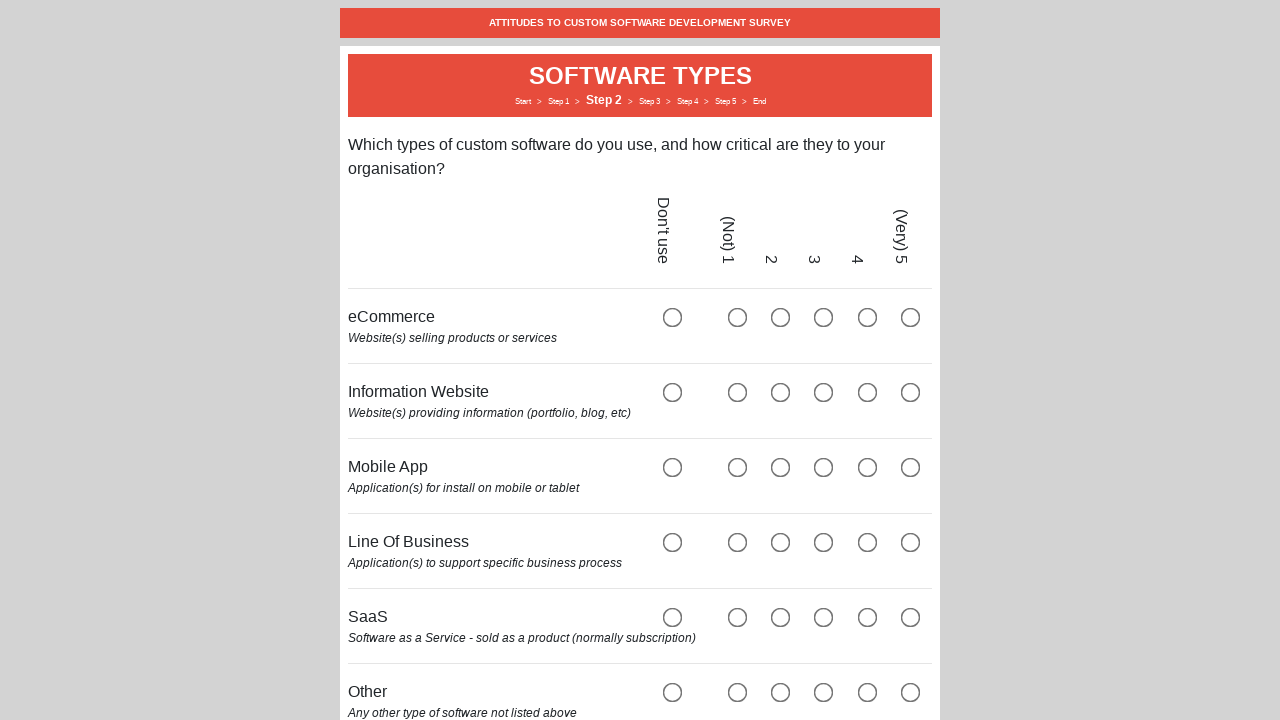

Selected e-commerce option (4th choice) at (824, 317) on [name='e-commerce'] >> nth=3
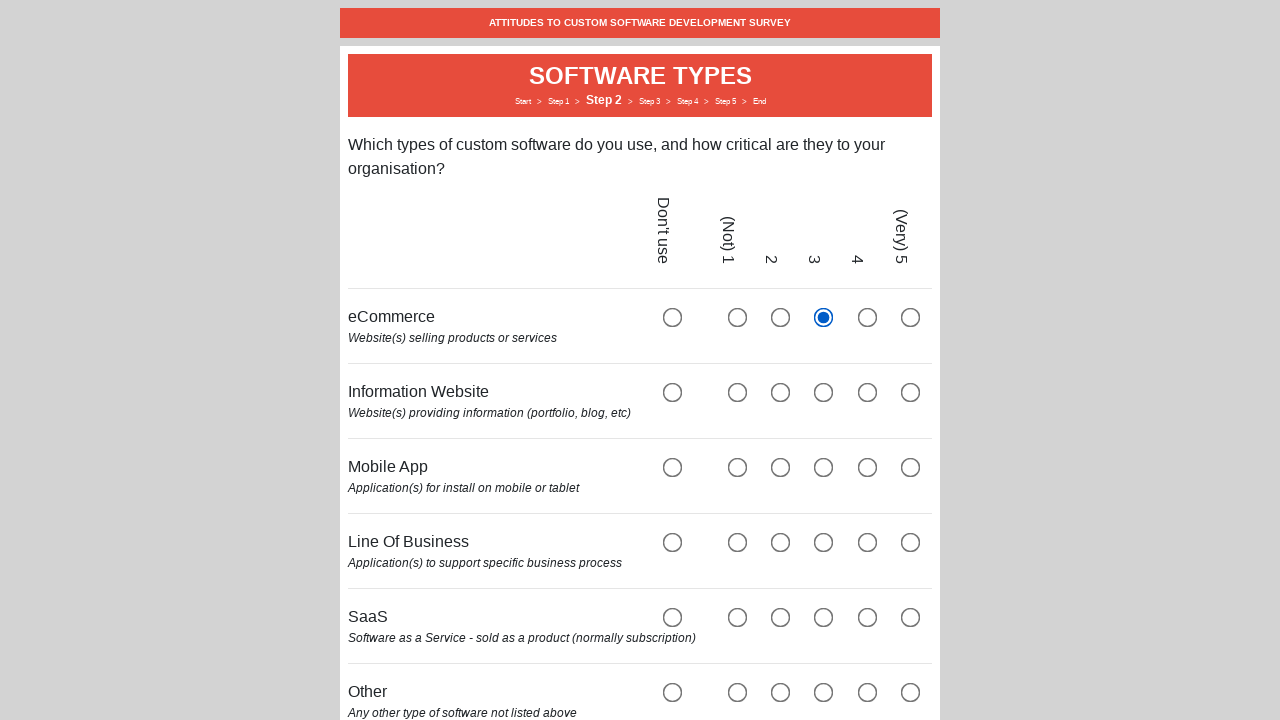

Selected information-website option (4th choice) at (824, 392) on [name='information-website'] >> nth=3
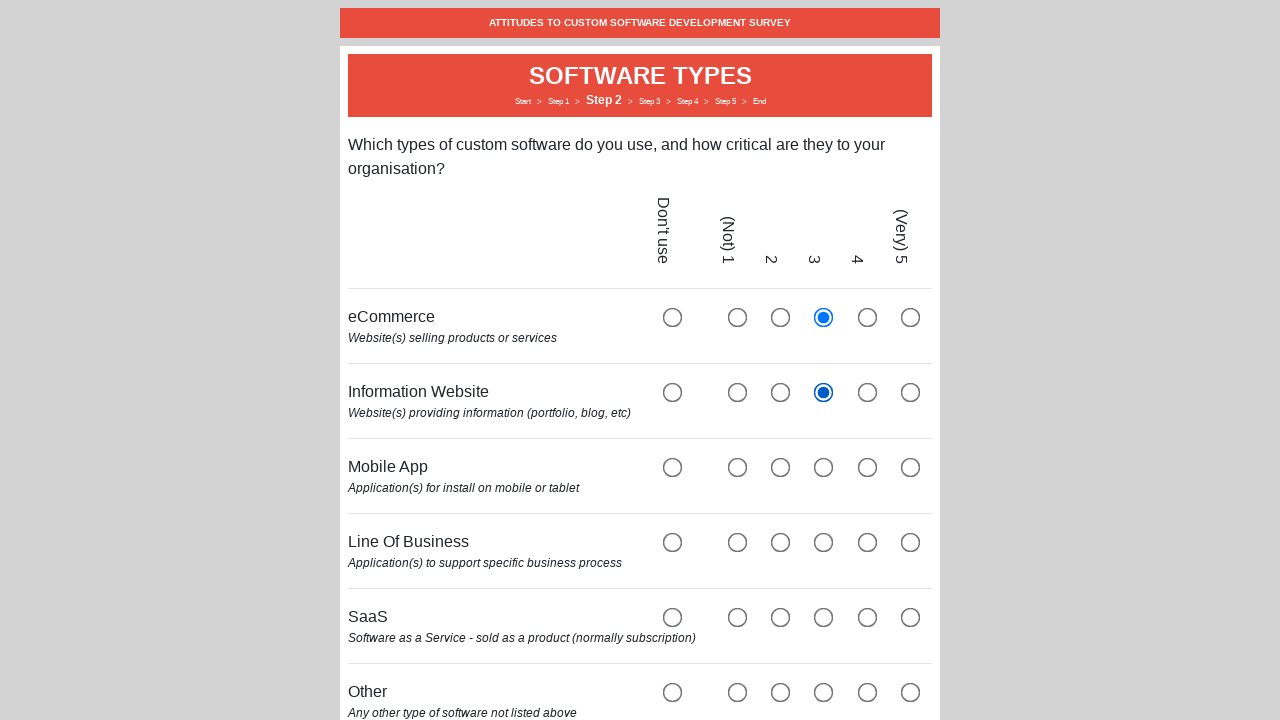

Selected mobile-apps option (4th choice) at (824, 467) on [name='mobile-apps'] >> nth=3
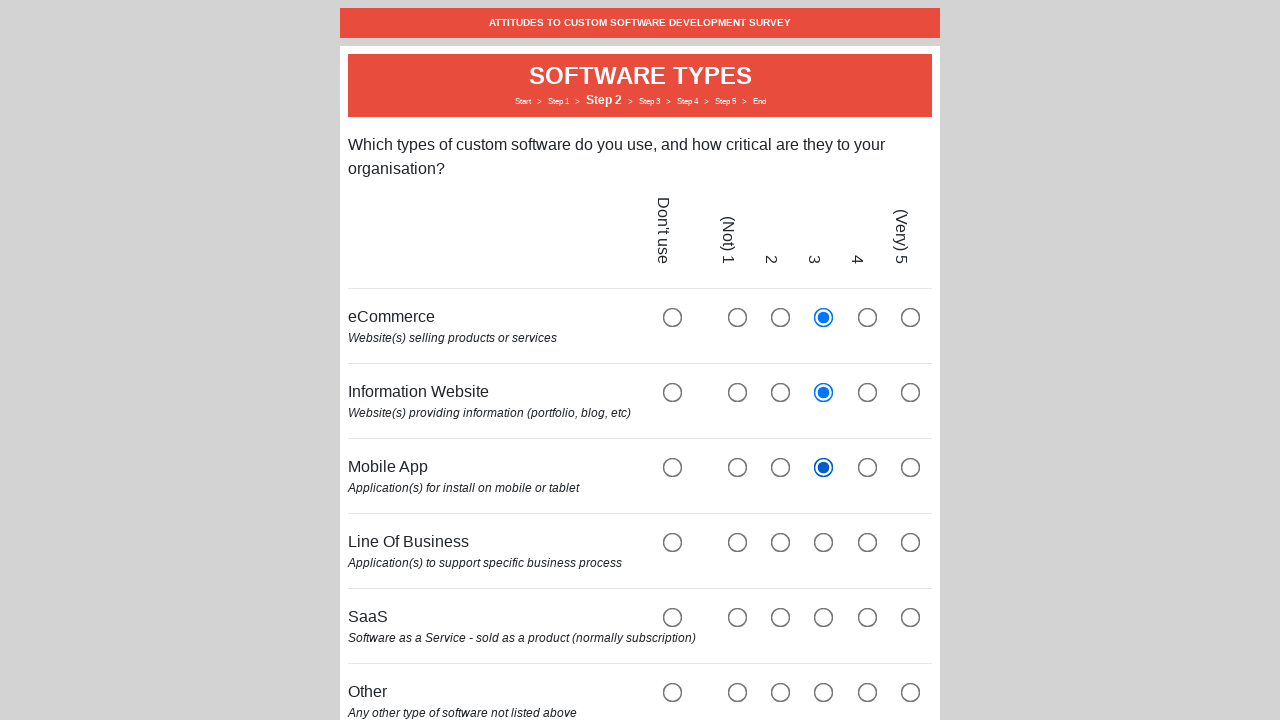

Selected line-of-business option (4th choice) at (824, 542) on [name='line-of-business'] >> nth=3
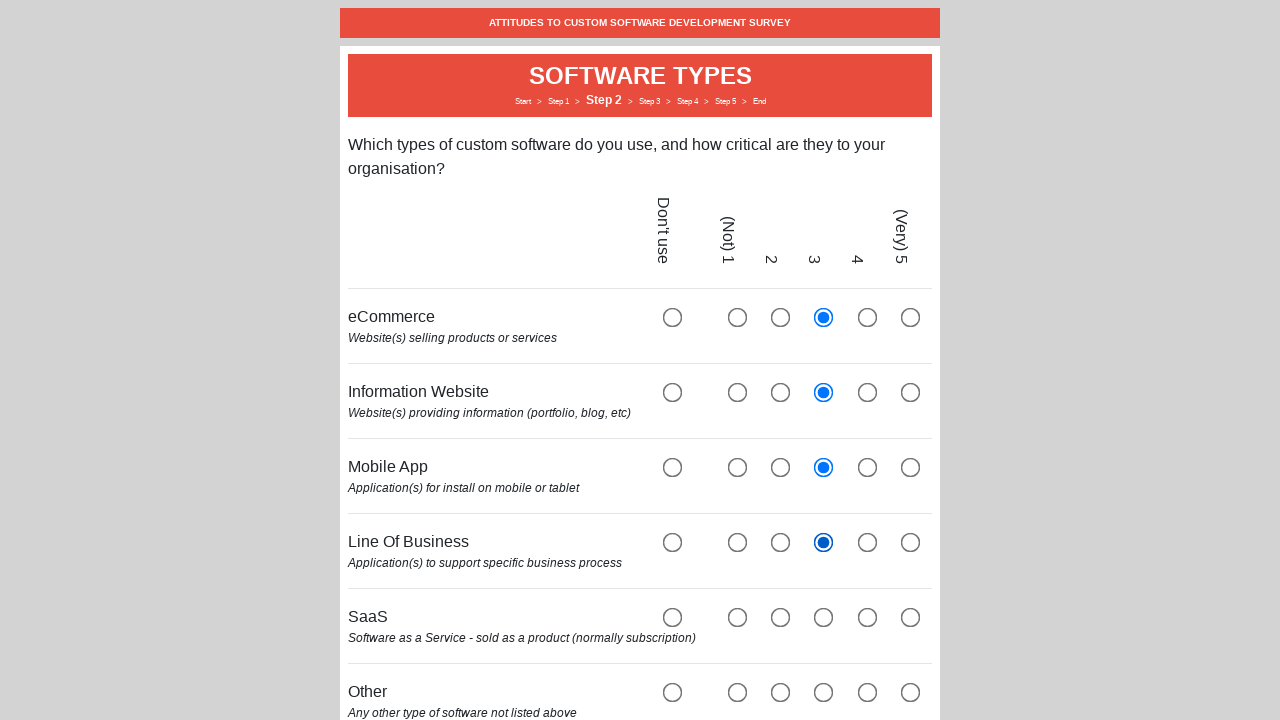

Selected software-as-a-service option (4th choice) at (824, 617) on [name='software-as-a-service'] >> nth=3
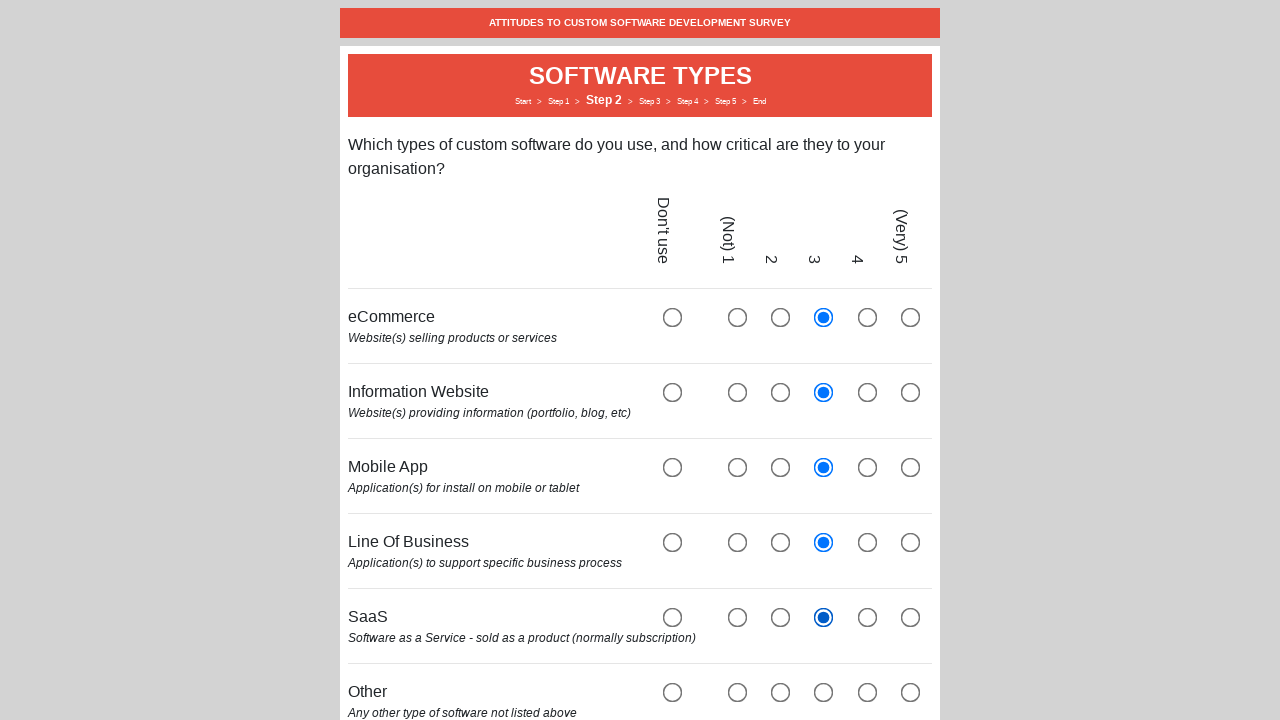

Selected other option (4th choice) at (824, 692) on [name='other'] >> nth=3
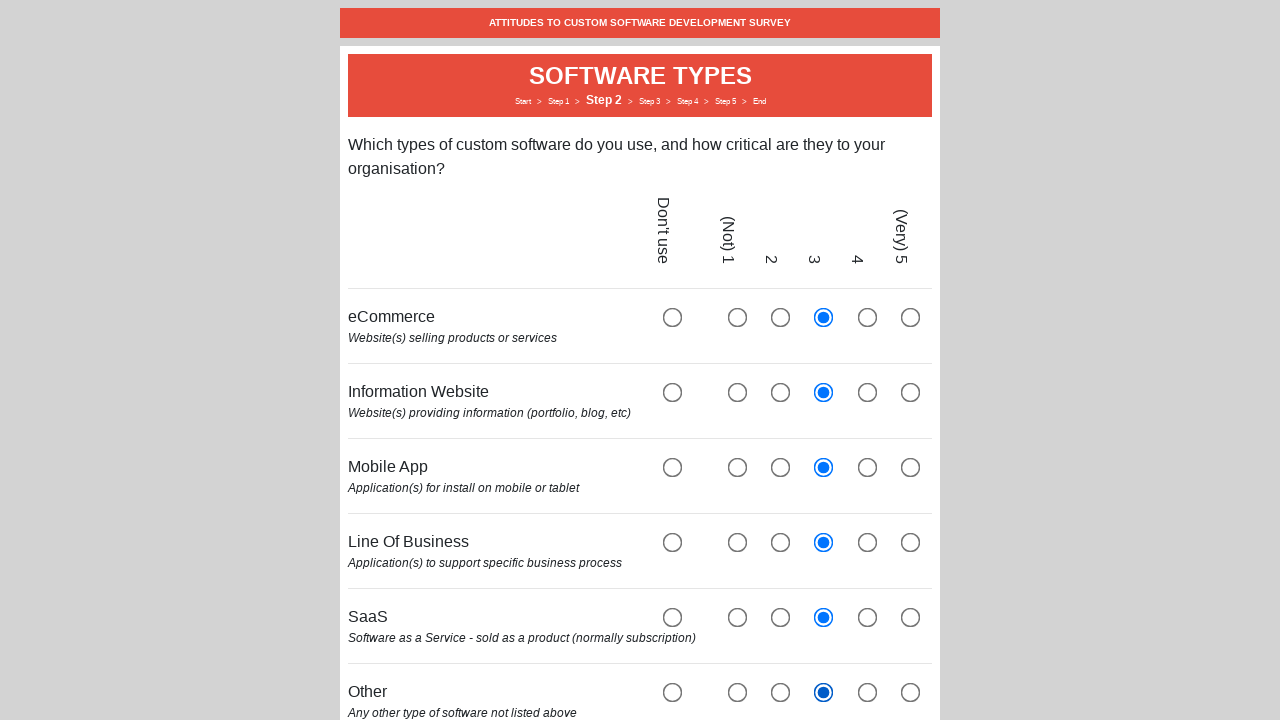

Clicked Next button to navigate to YOUR EXPERIENCES page at (902, 582) on button[type='submit']:has-text('Next')
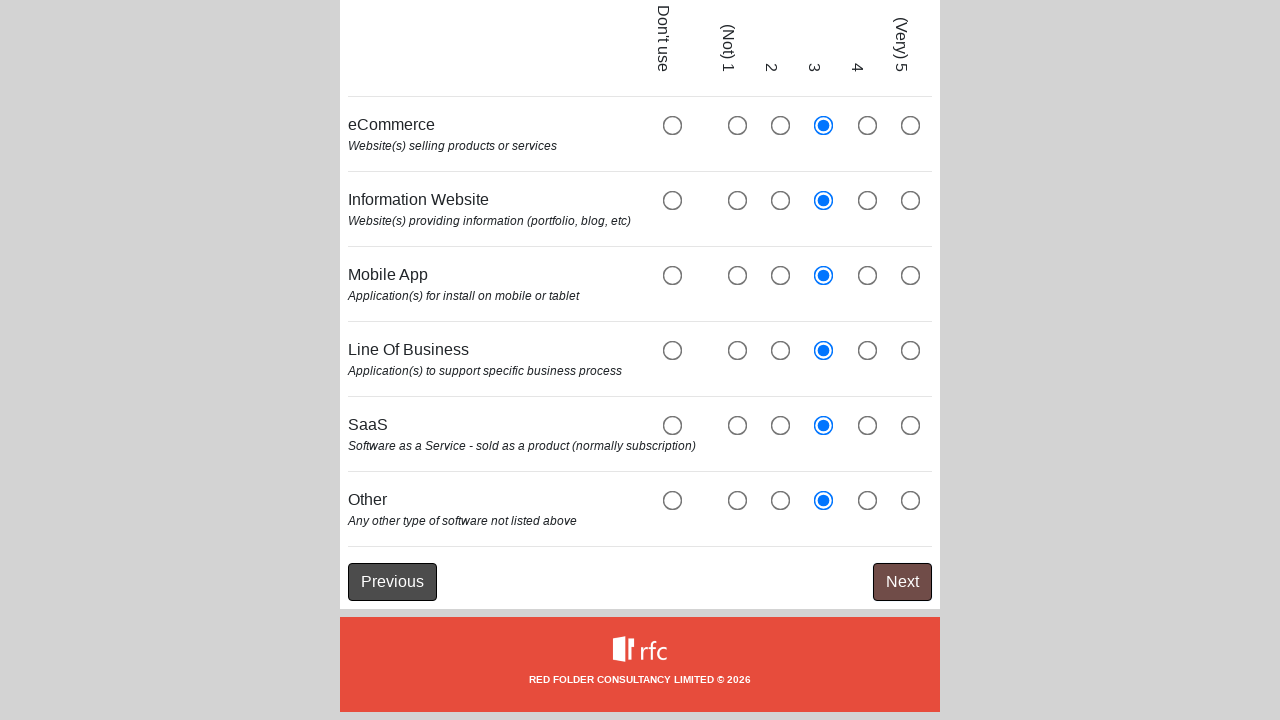

YOUR EXPERIENCES page loaded
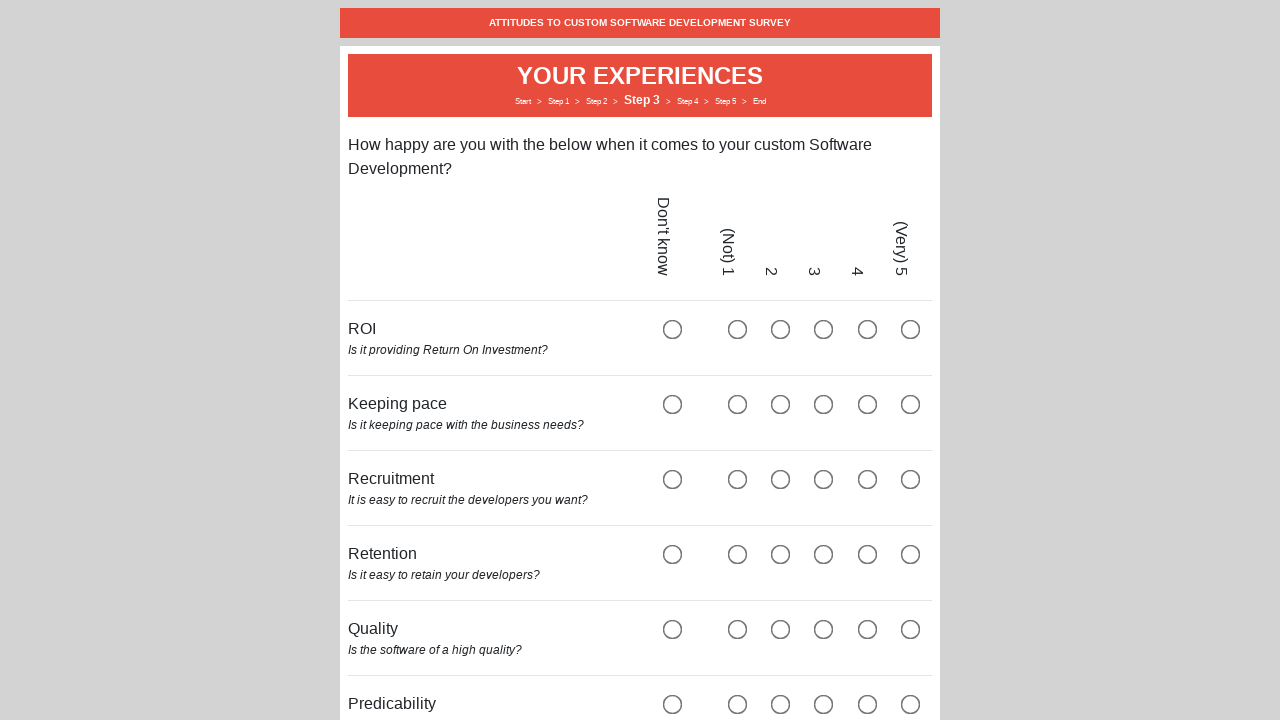

Selected return-on-investment rating (4th choice) at (824, 329) on [name='return-on-investment'] >> nth=3
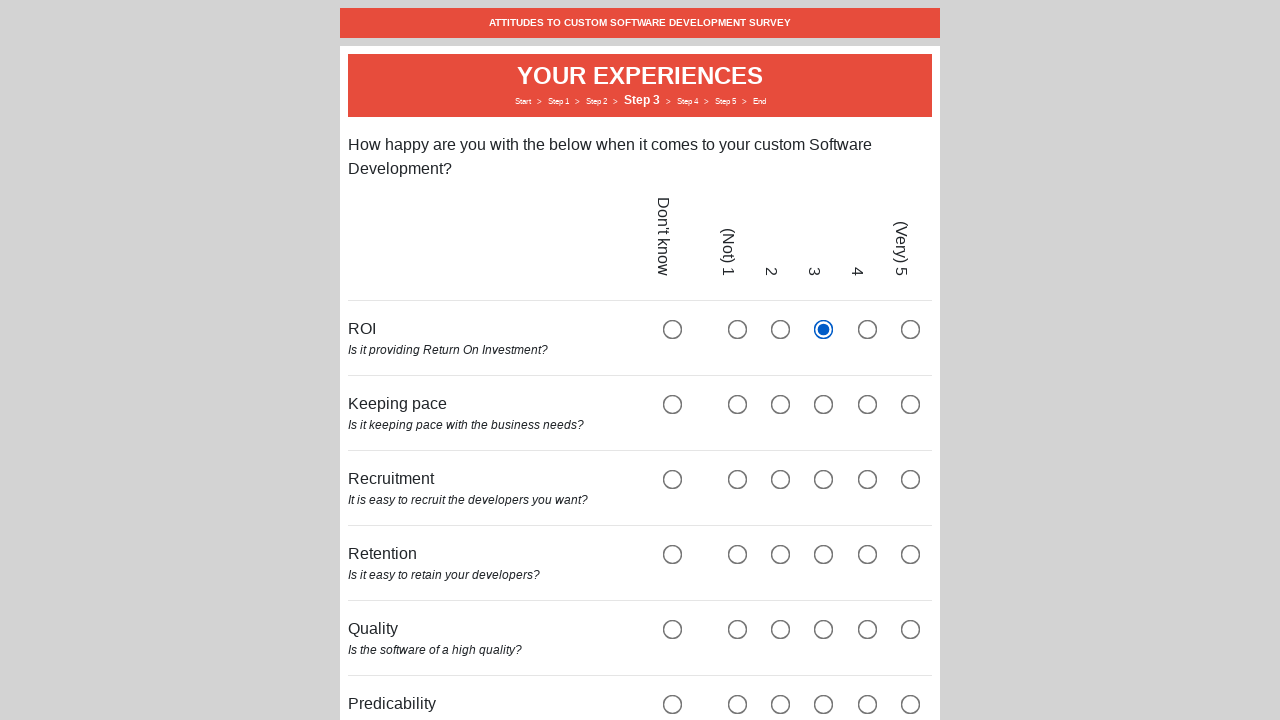

Selected keeping-pace rating (4th choice) at (824, 404) on [name='keeping-pace'] >> nth=3
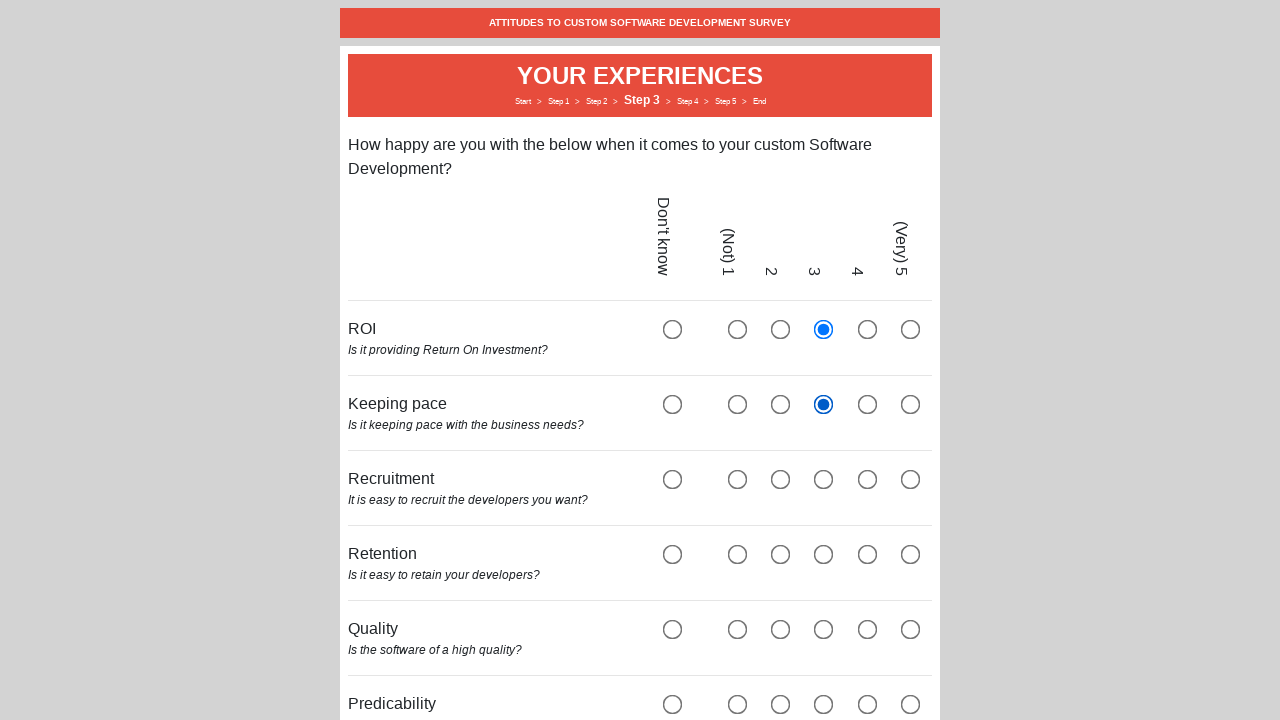

Selected recruitment rating (4th choice) at (824, 479) on [name='recruitment'] >> nth=3
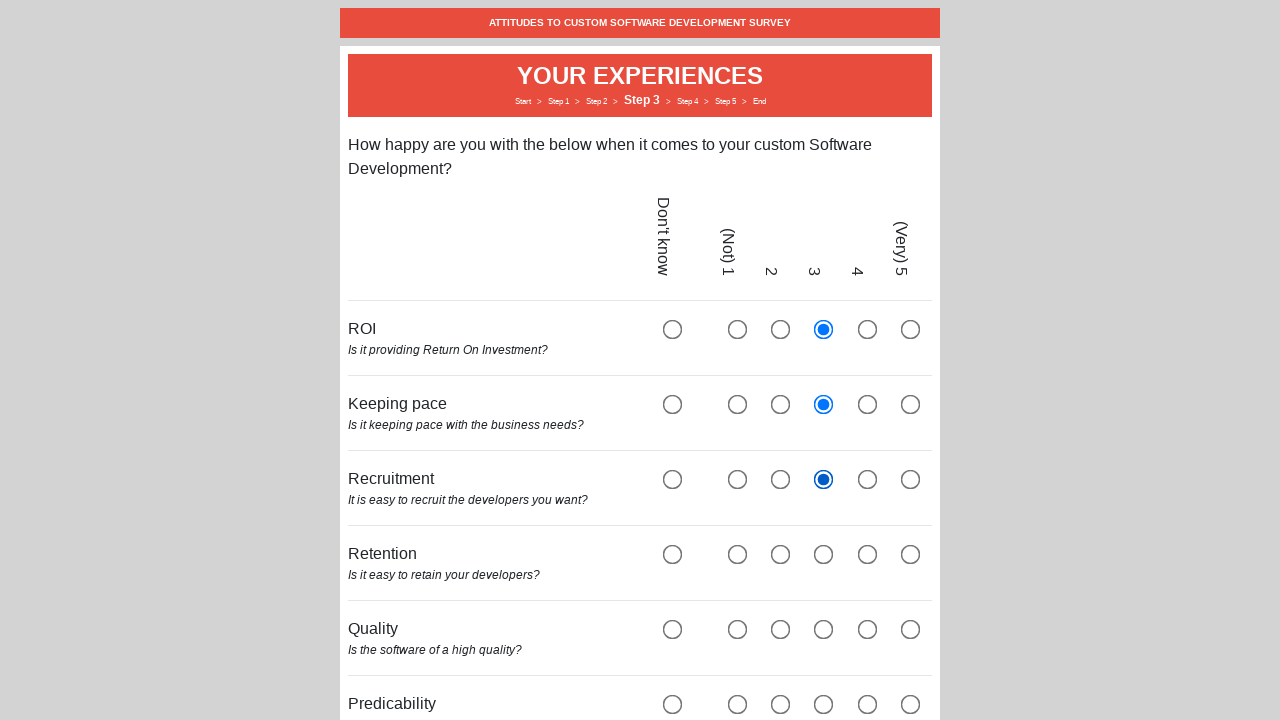

Selected retention rating (4th choice) at (824, 554) on [name='retention'] >> nth=3
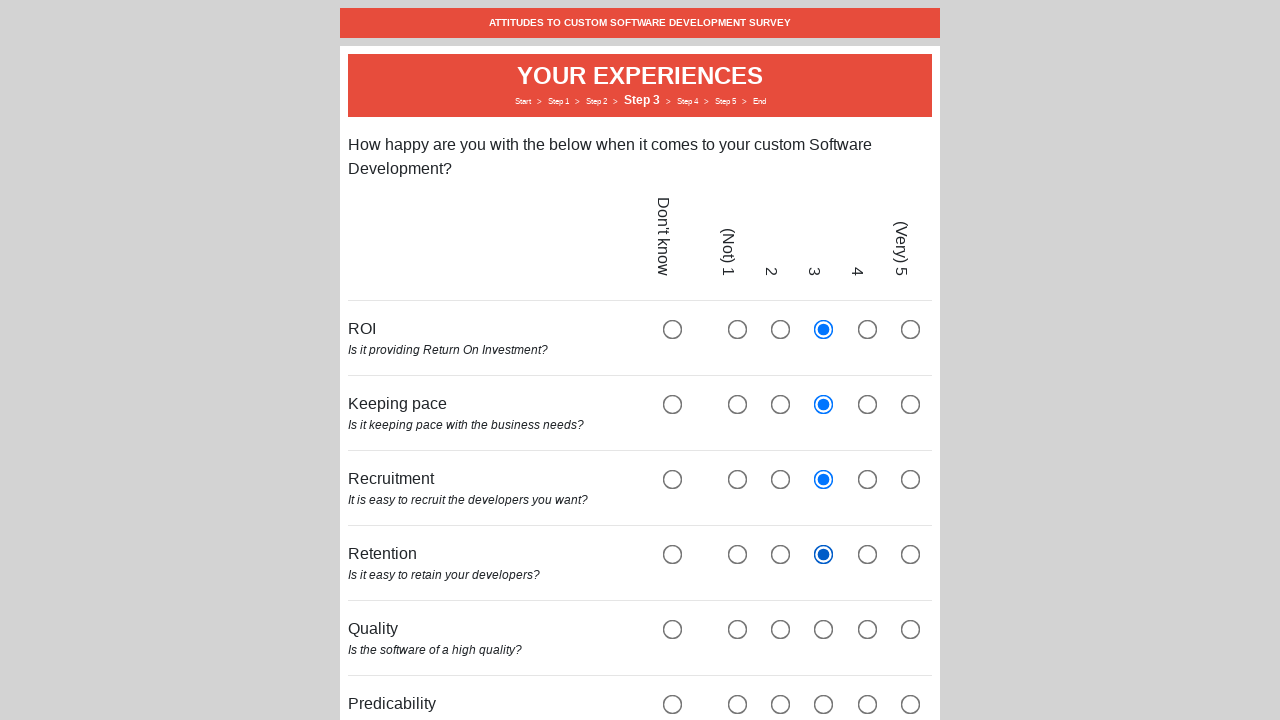

Selected quality rating (4th choice) at (824, 629) on [name='quality'] >> nth=3
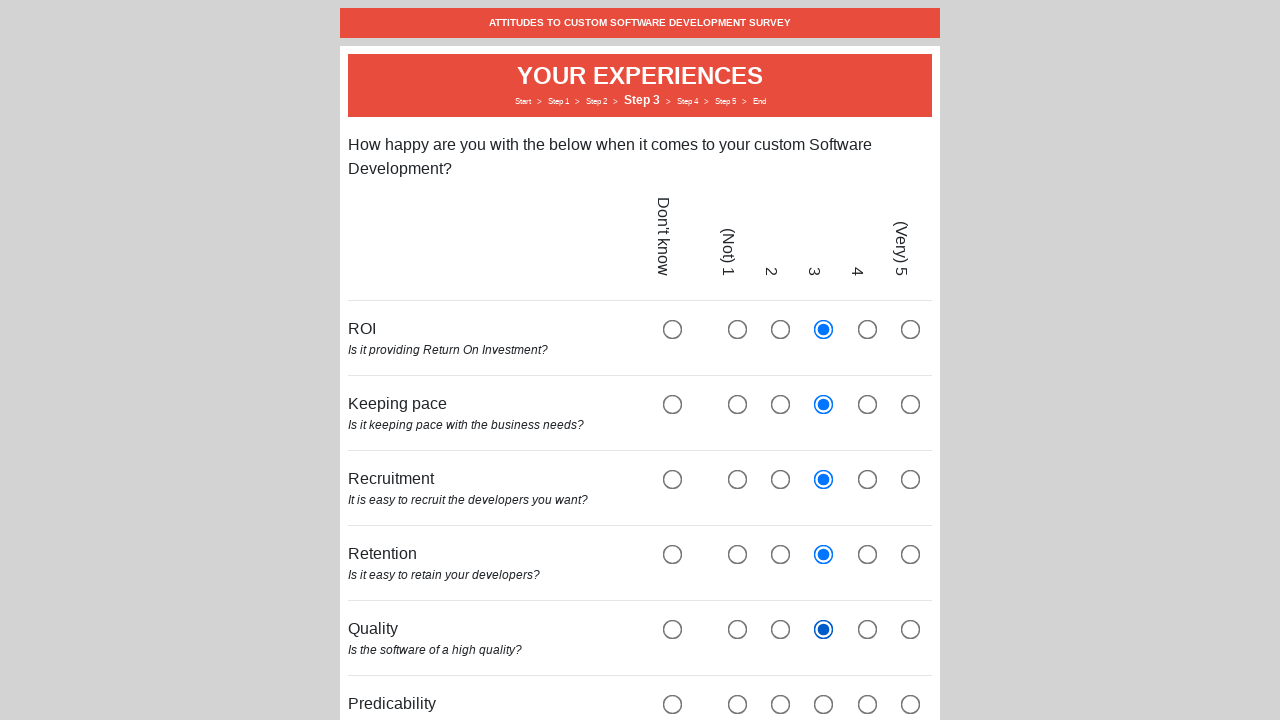

Selected predicability rating (4th choice) at (824, 704) on [name='predicability'] >> nth=3
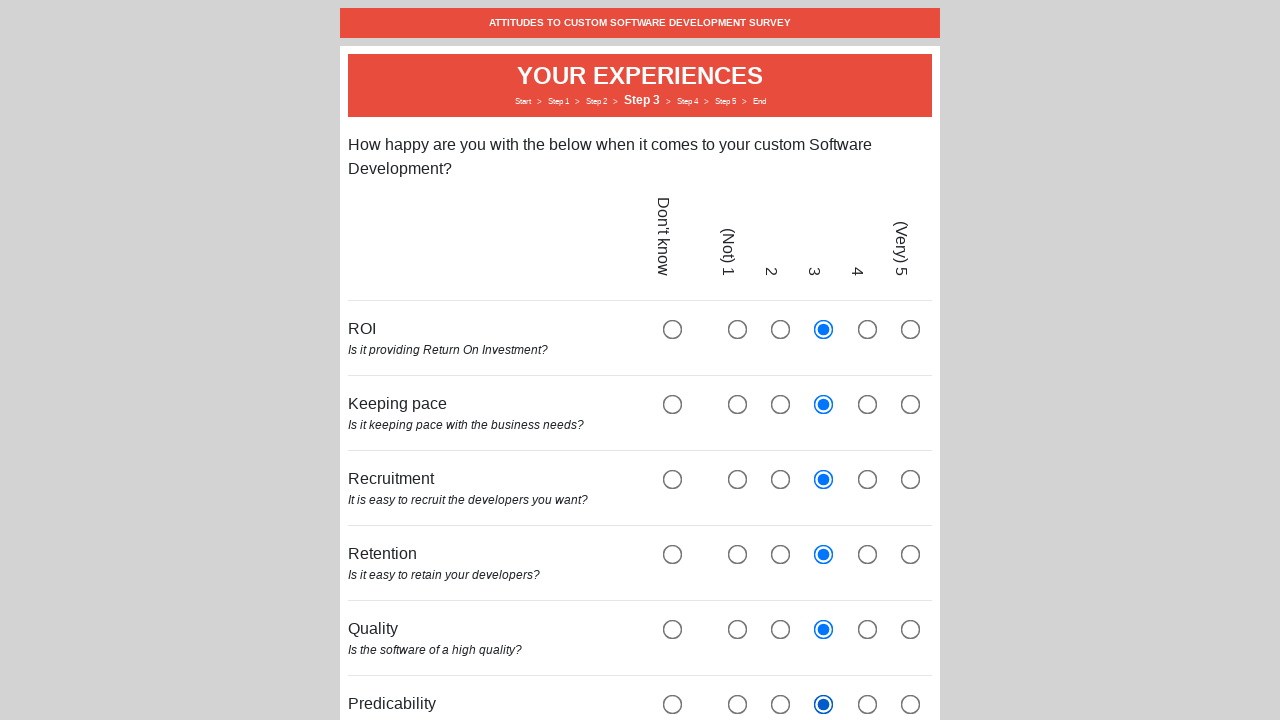

Clicked Next button to navigate to ONE CHANGE page at (902, 582) on button[type='submit']:has-text('Next')
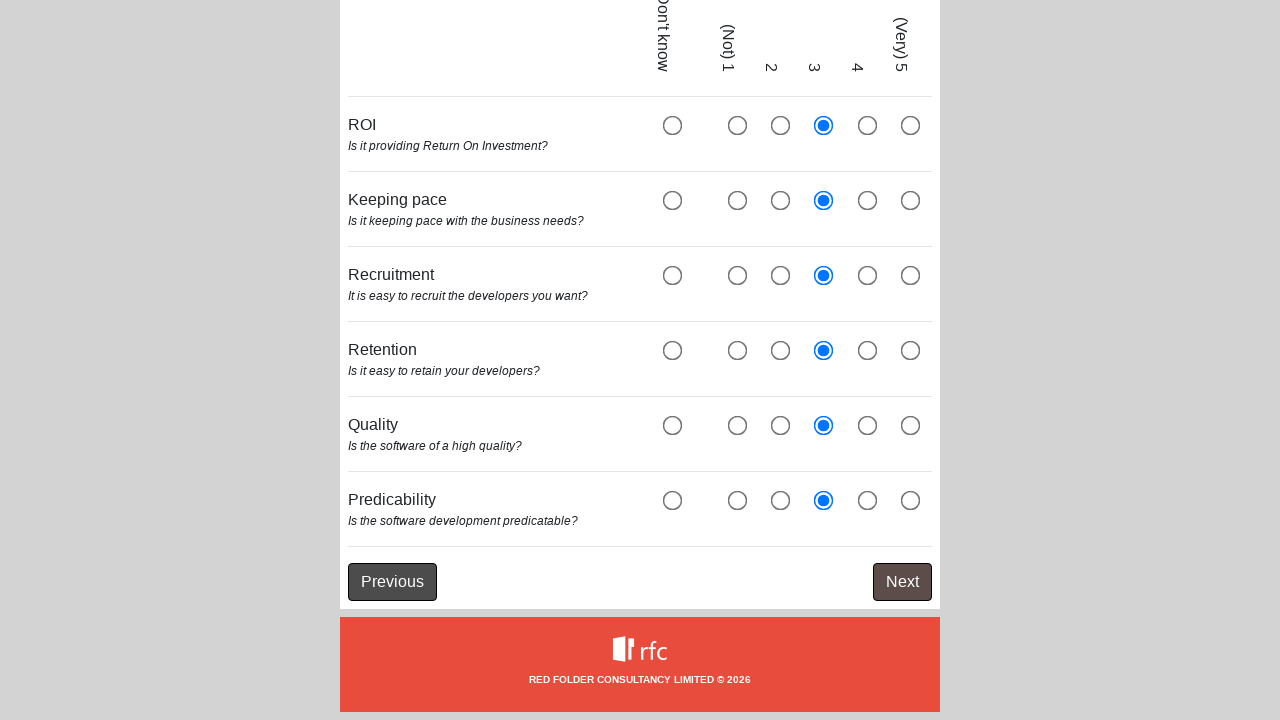

ONE CHANGE page loaded
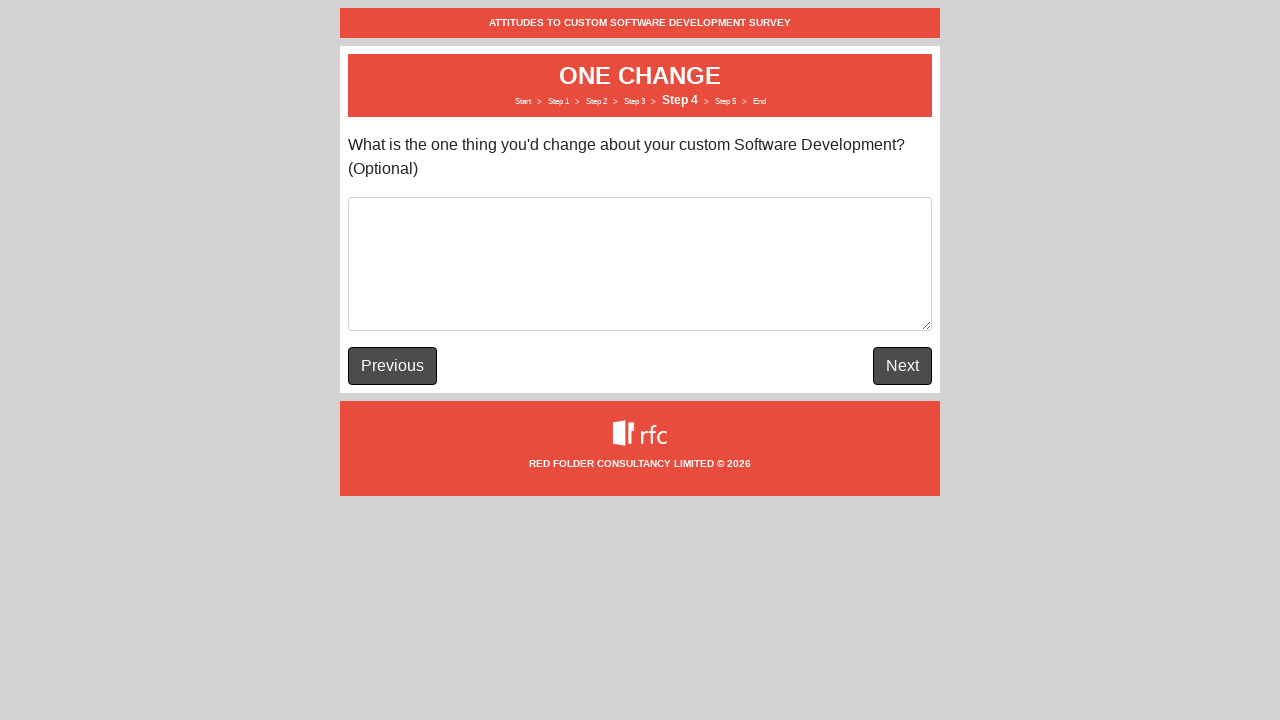

Filled text response: Better automated testing processes and CI/CD pipelines on #text
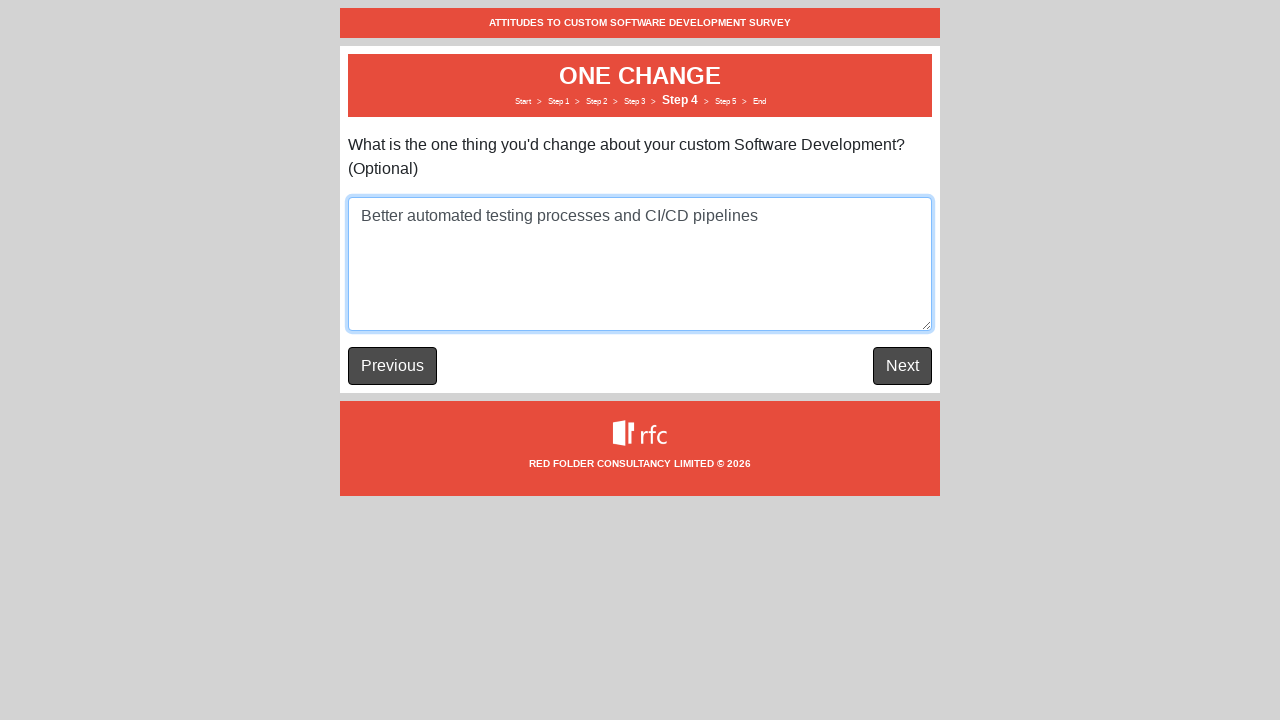

Clicked Next button to navigate to FURTHER CONTACT page at (902, 366) on button[type='submit']:has-text('Next')
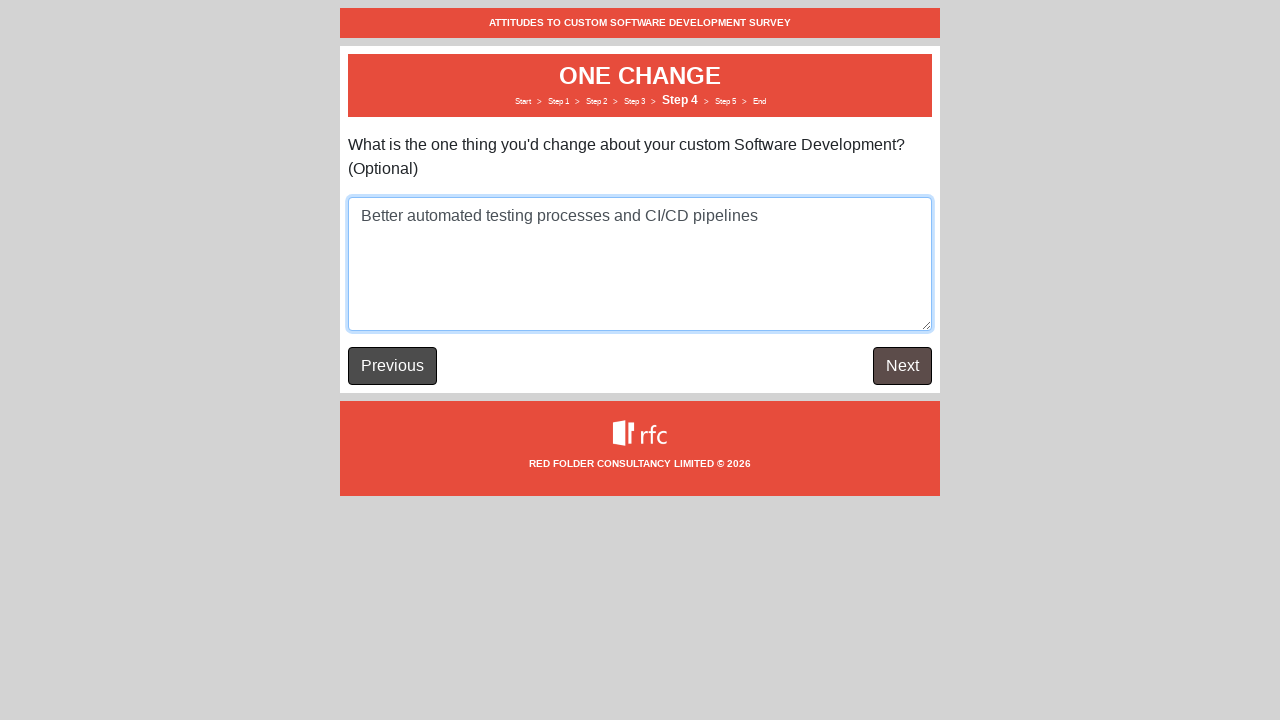

FURTHER CONTACT page loaded
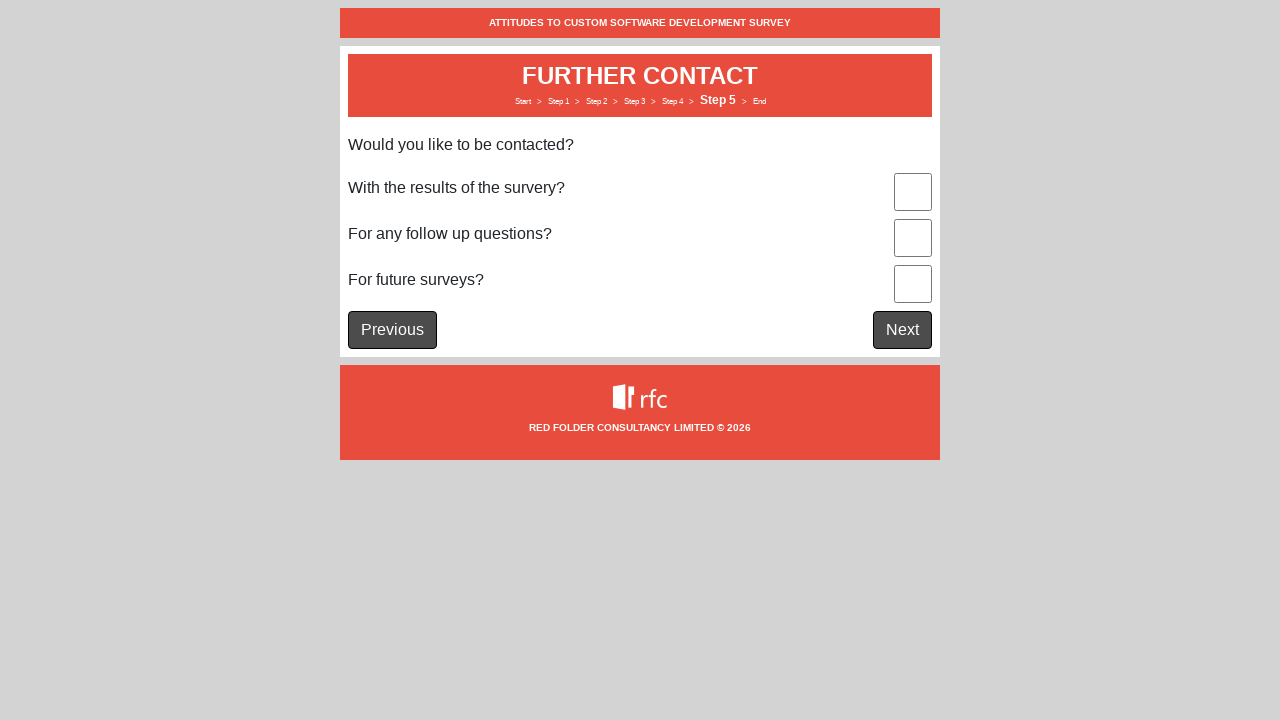

Checked survey-results checkbox at (913, 192) on #survey-results
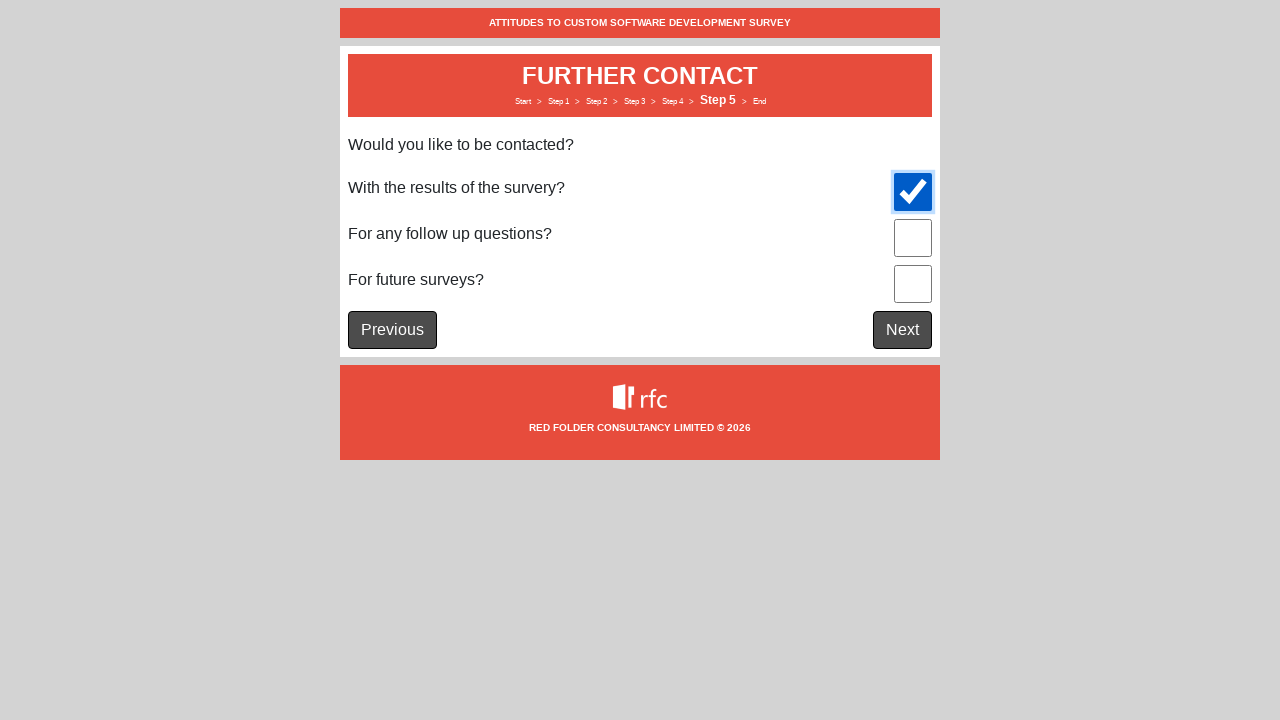

Checked follow-up-questions checkbox at (913, 238) on #follow-up-questions
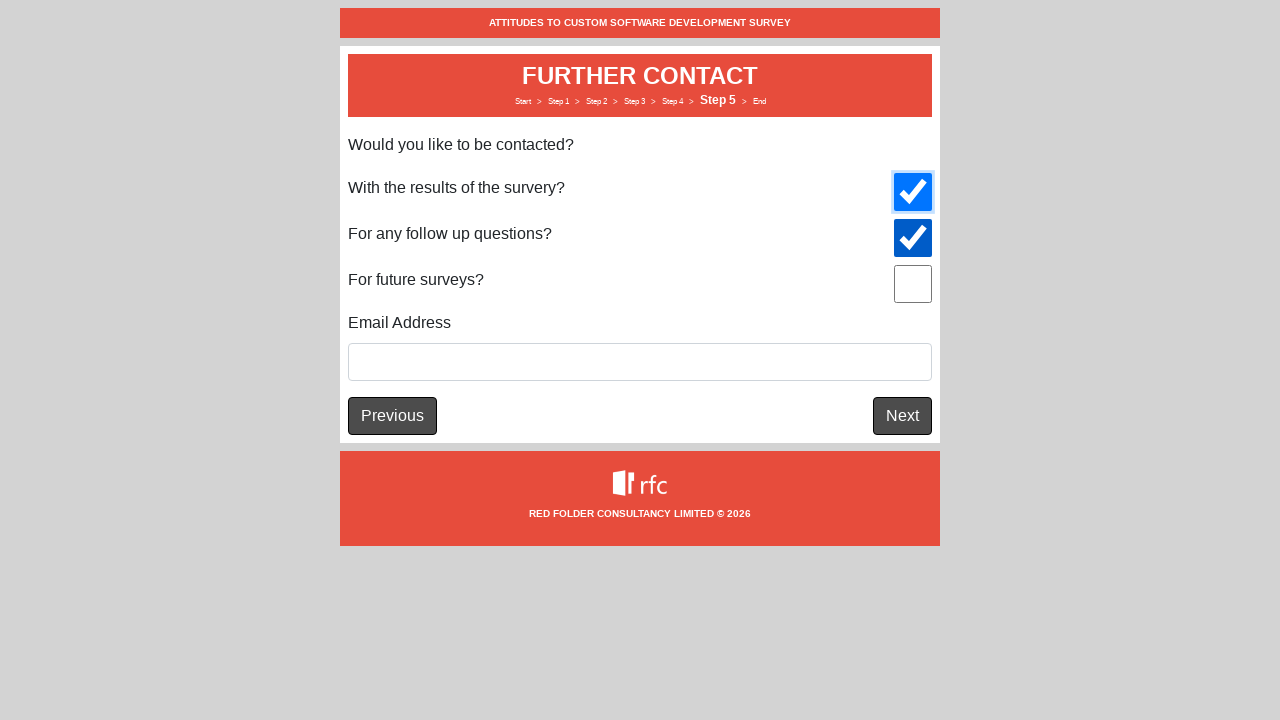

Checked further-surveys checkbox at (913, 284) on #further-surveys
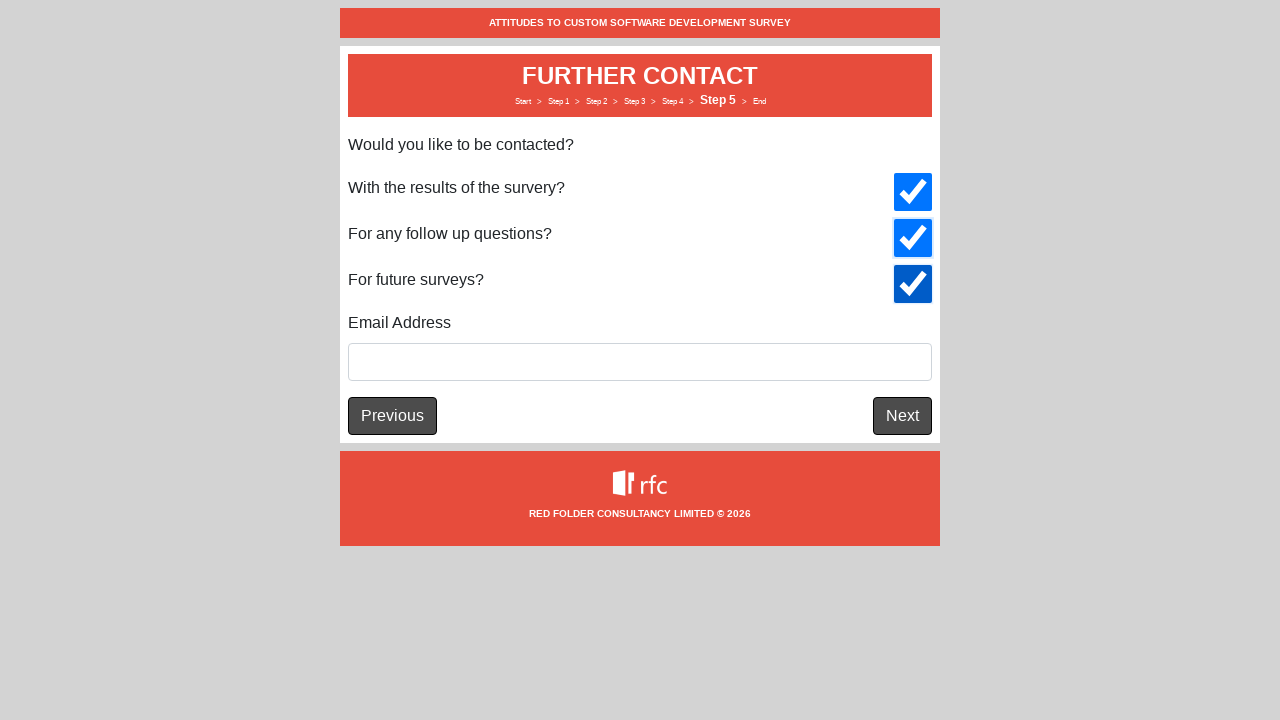

Email field is visible and ready
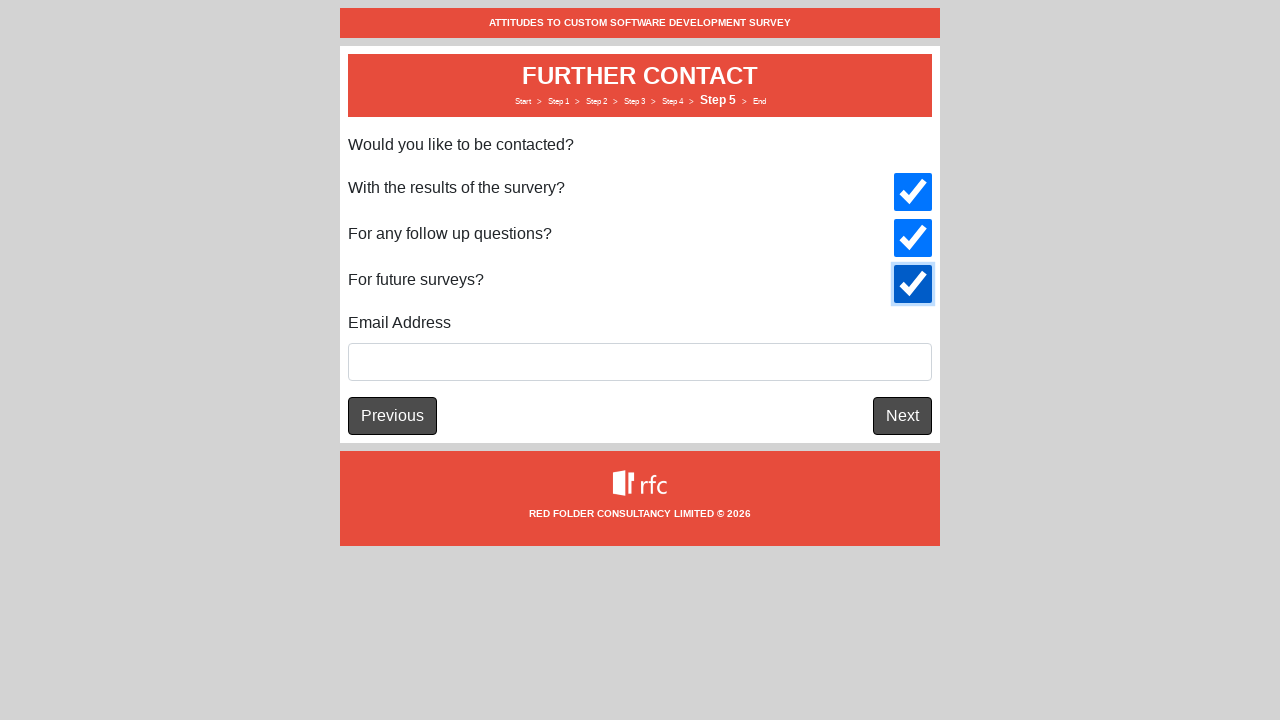

Filled email field: surveytester@example.com on #email
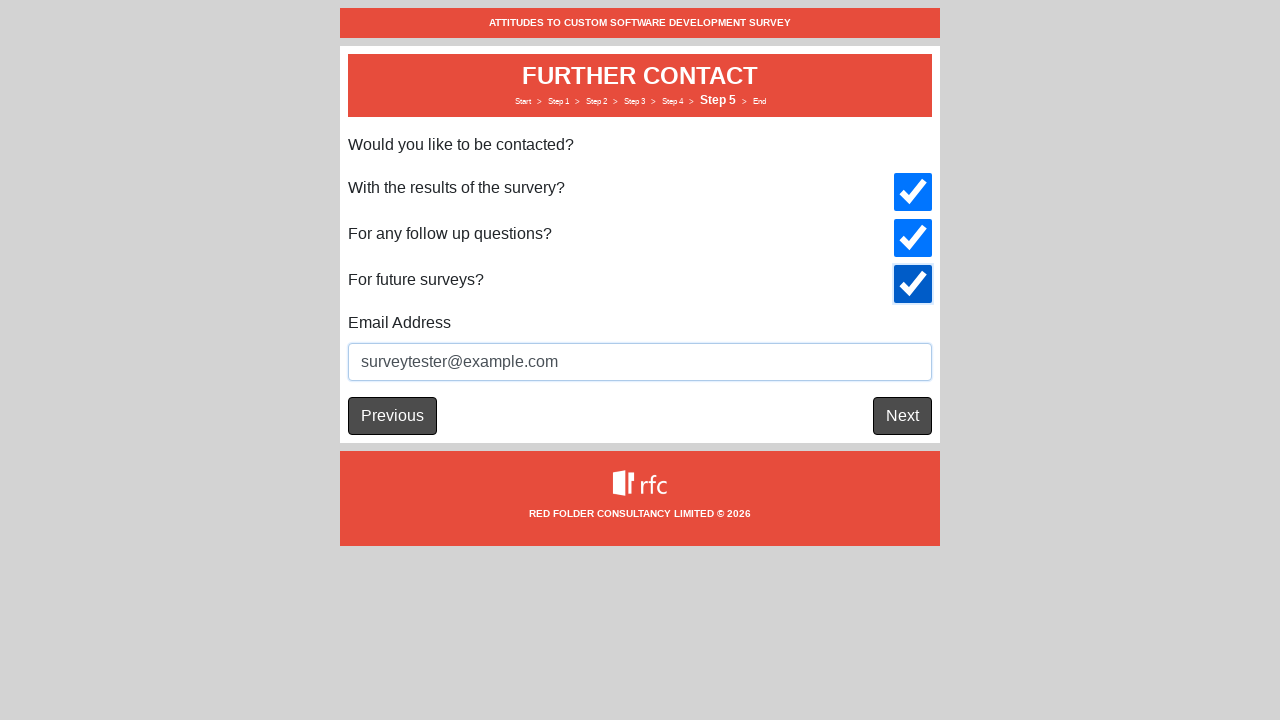

Clicked Next button to submit survey at (902, 416) on button[type='submit']:has-text('Next')
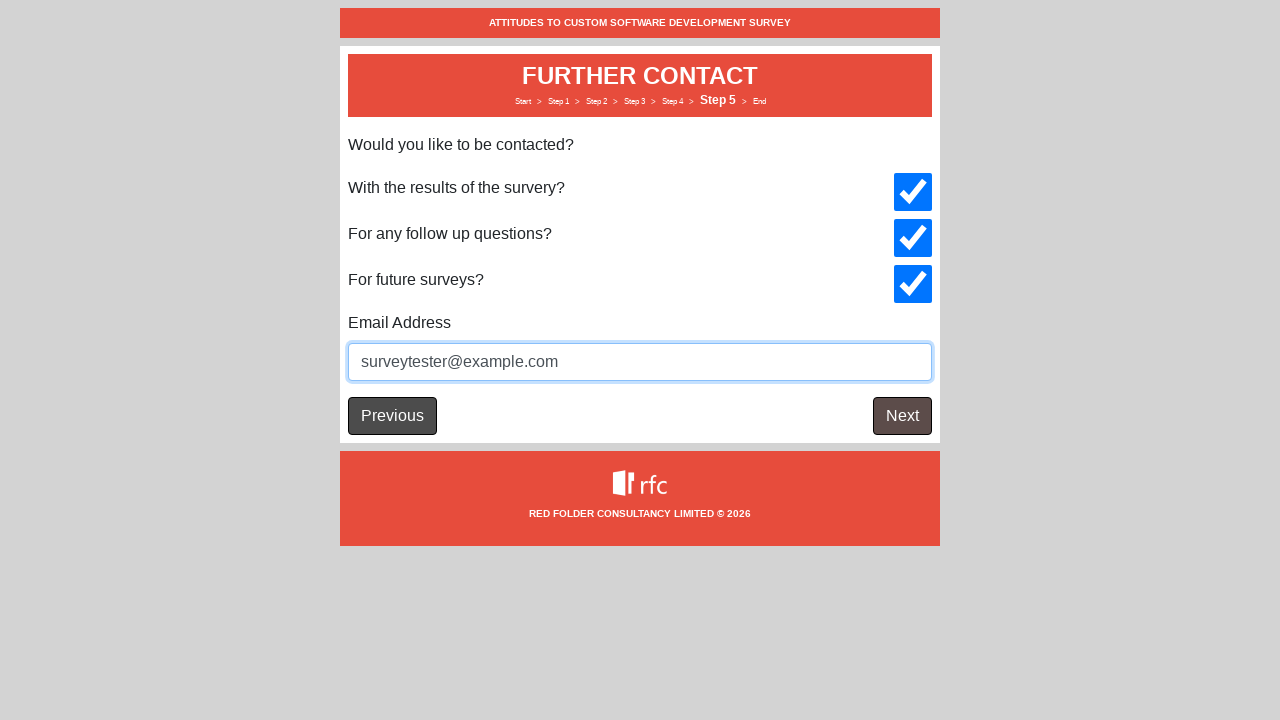

THANK YOU page loaded - survey completed successfully
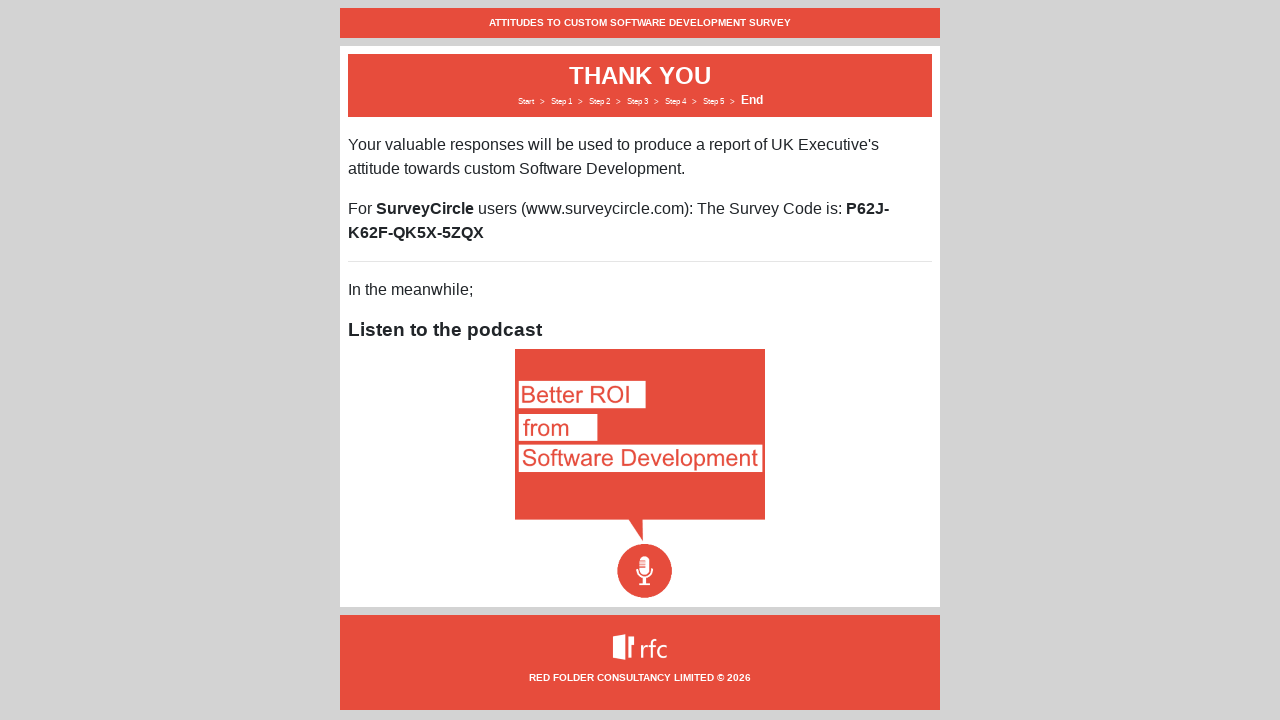

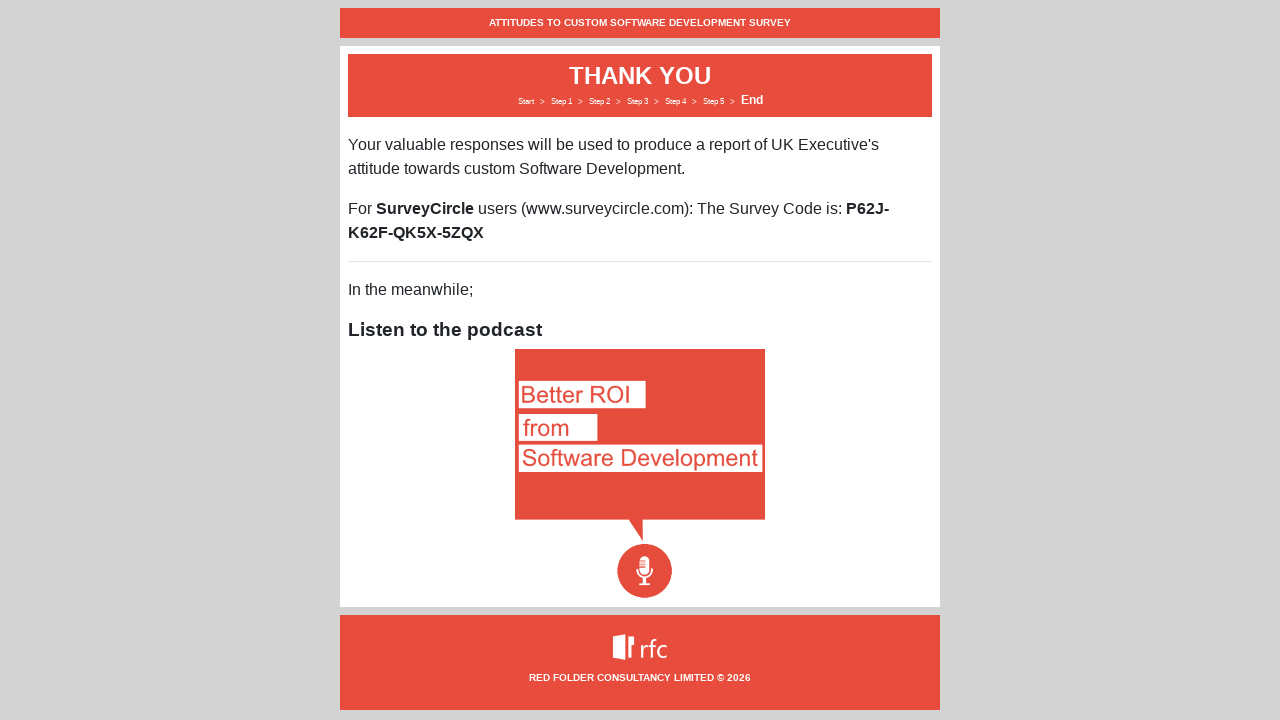